Tests selecting a dropdown option by its visible text ("Option 1") and verifies the selection was successful

Starting URL: https://the-internet.herokuapp.com/dropdown

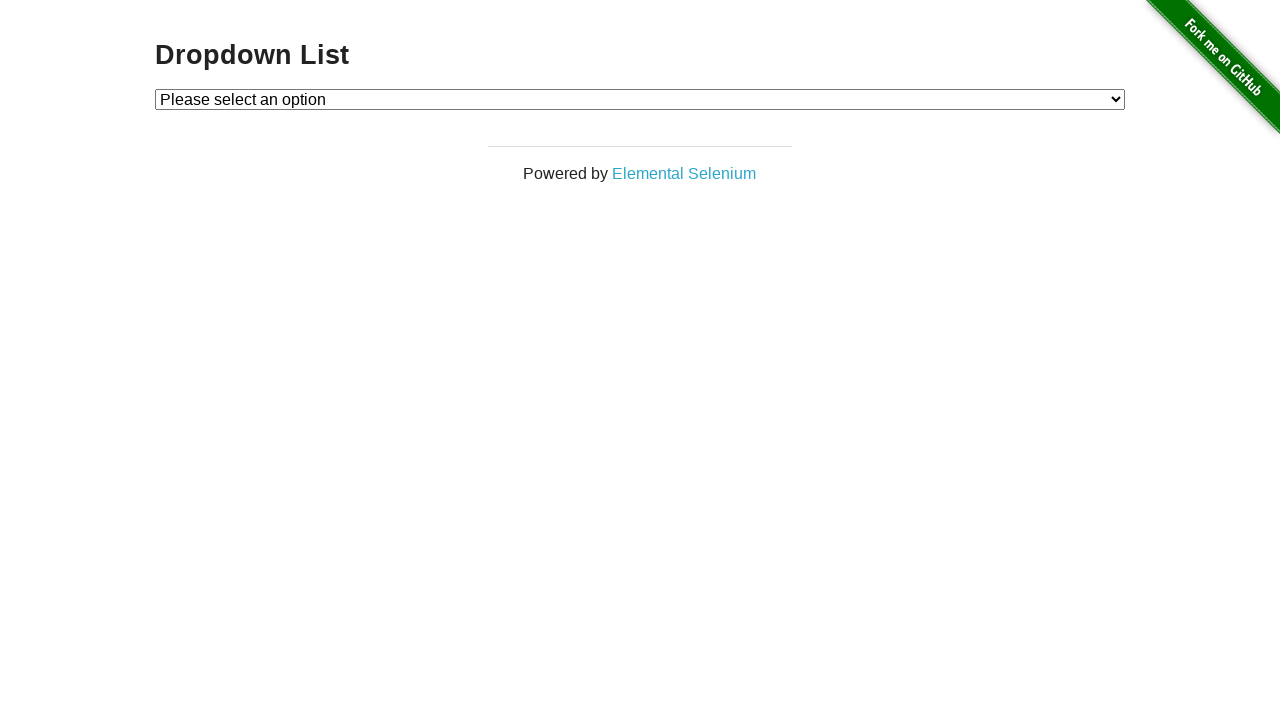

Navigated to dropdown page
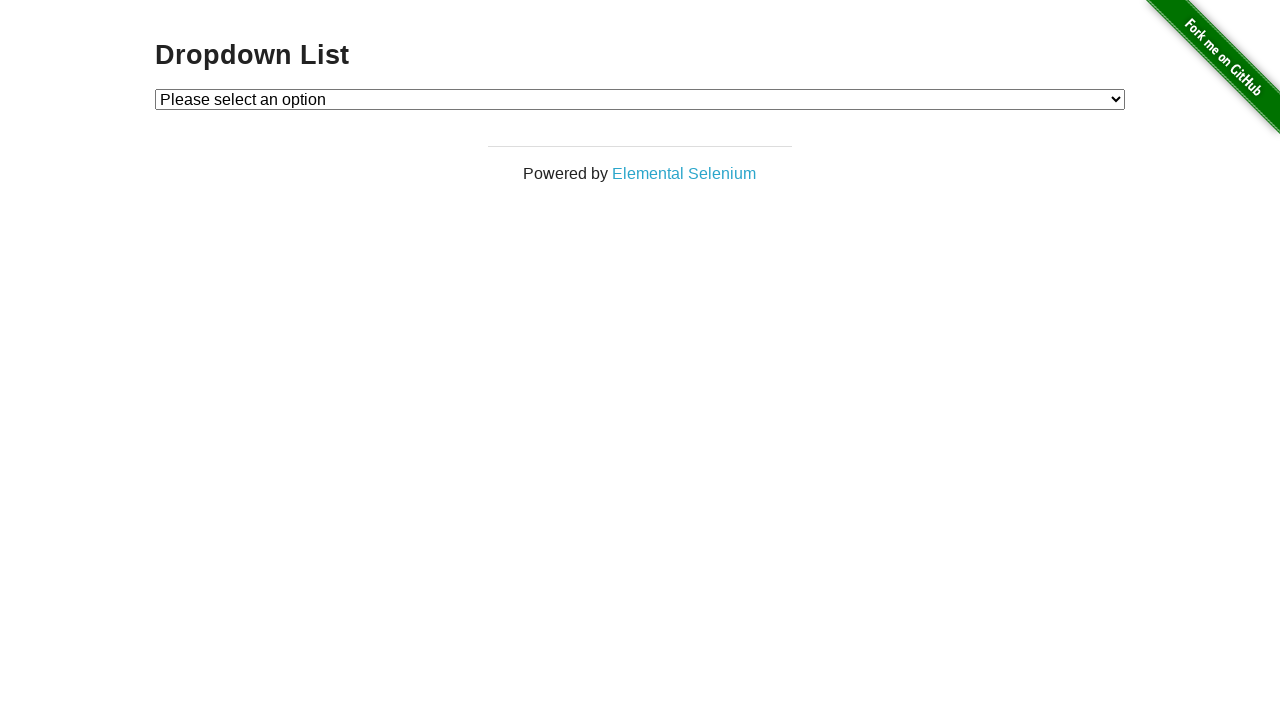

Selected 'Option 1' from dropdown by visible text on #dropdown
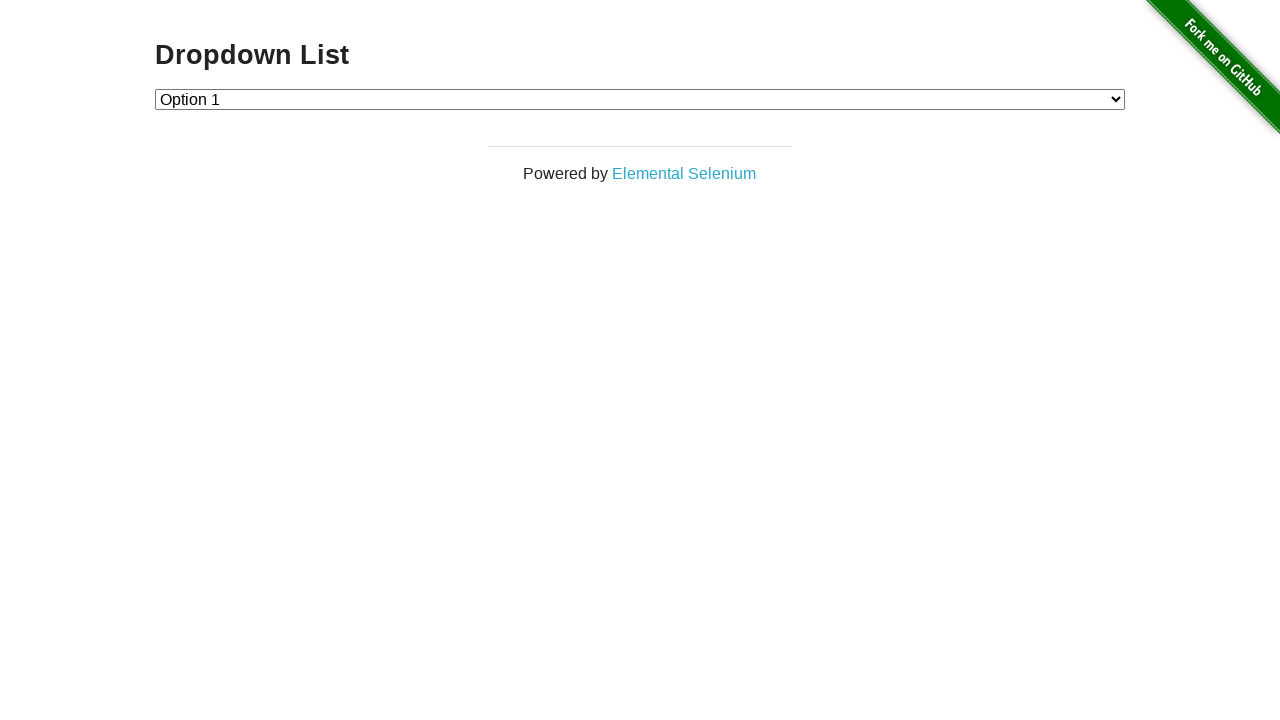

Located the checked dropdown option
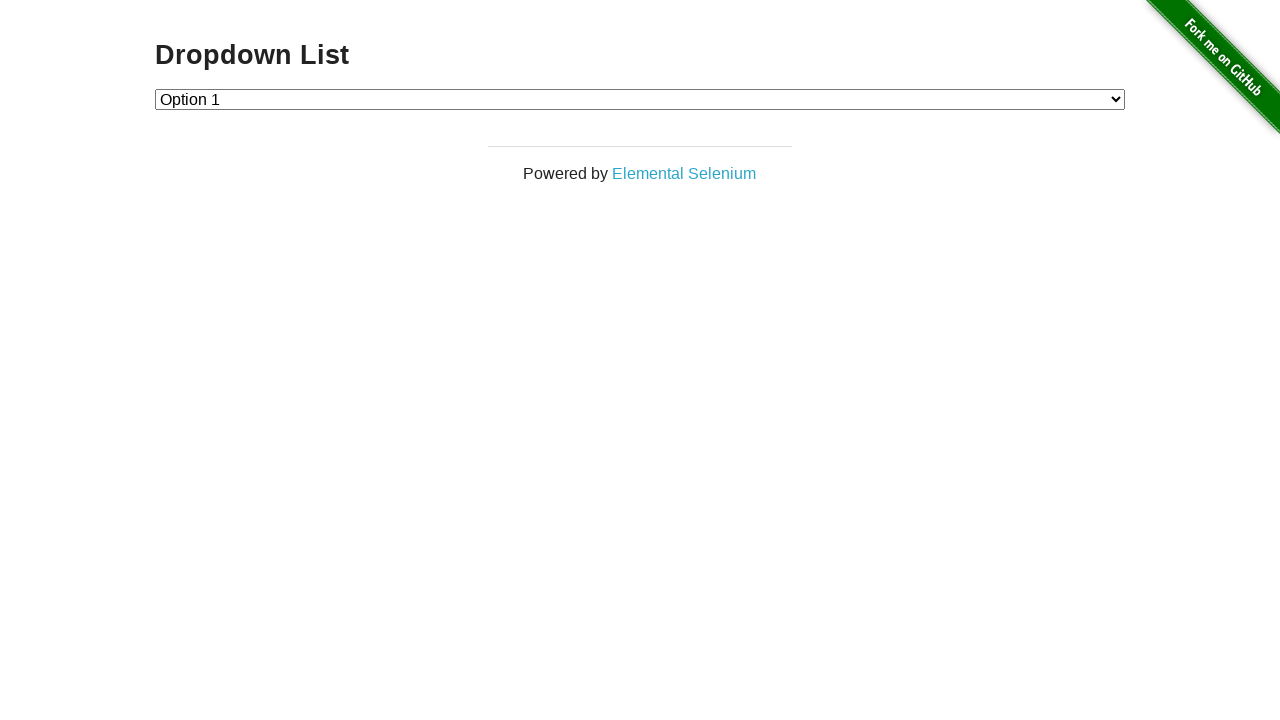

Verified that 'Option 1' is selected in dropdown
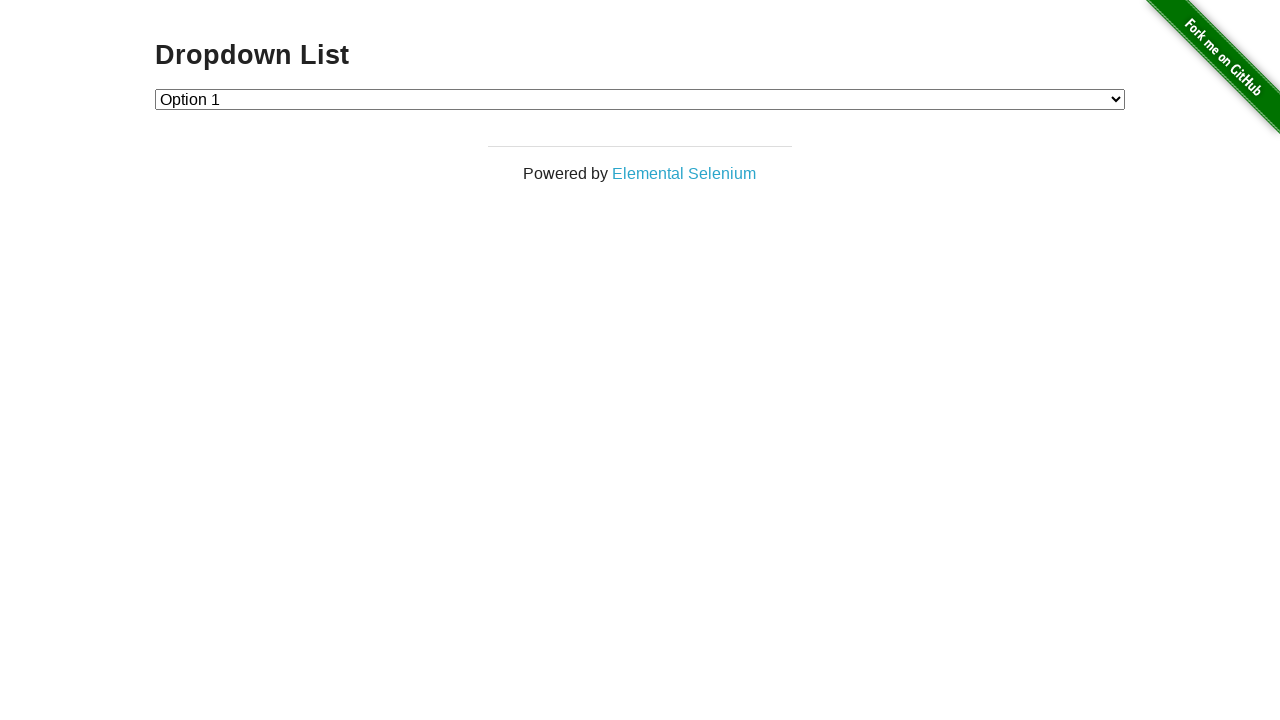

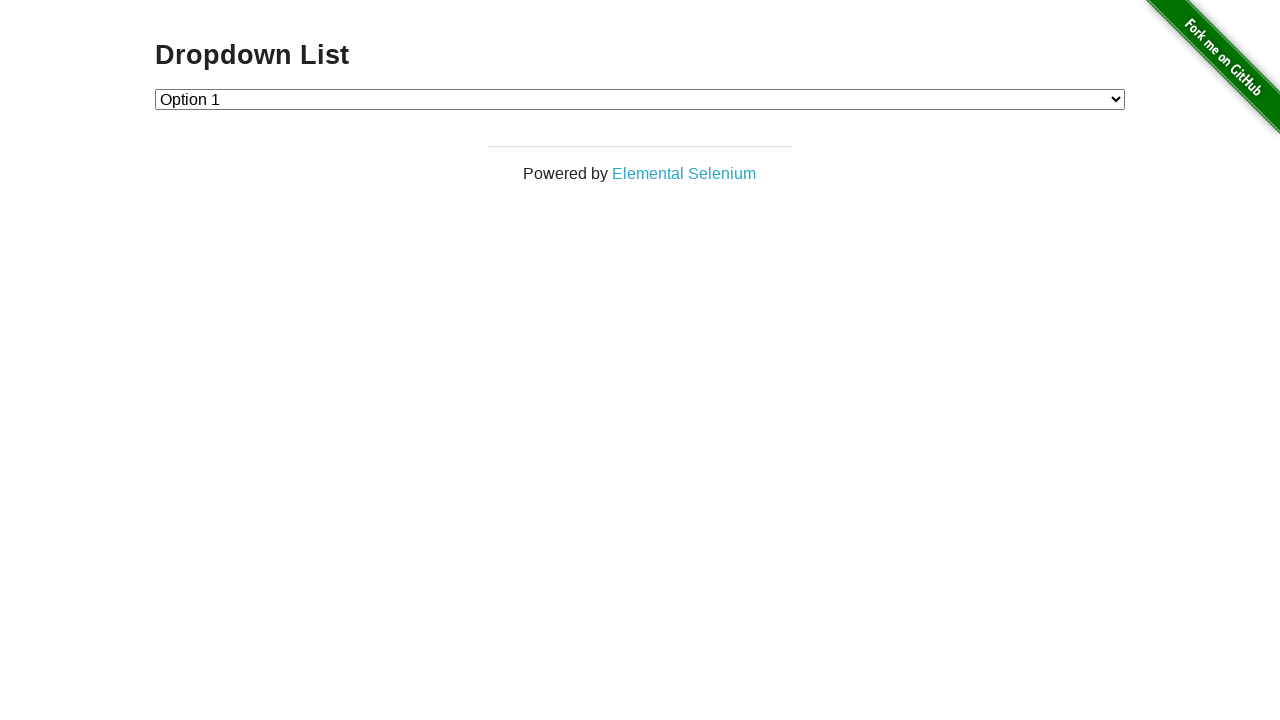